Tests a web calculator by performing the calculation 6 + 5 and verifying the result

Starting URL: https://dgotlieb.github.io/WebCalculator/

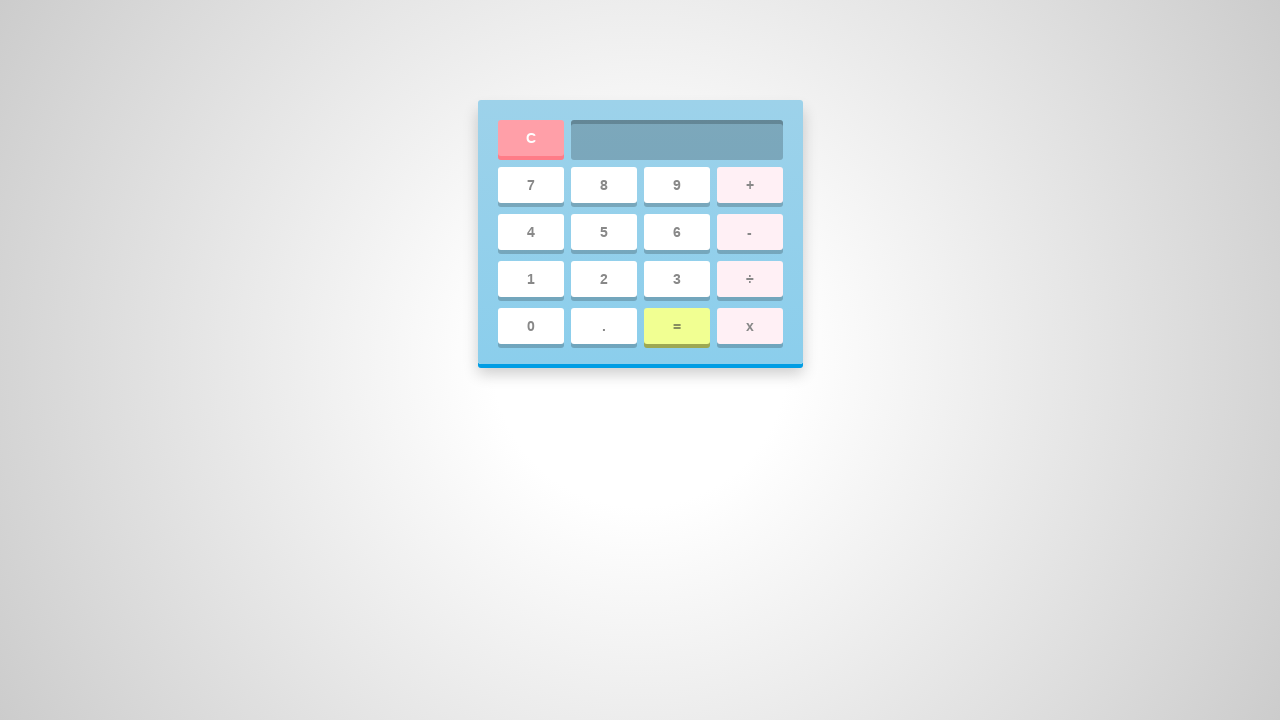

Retrieved button seven size
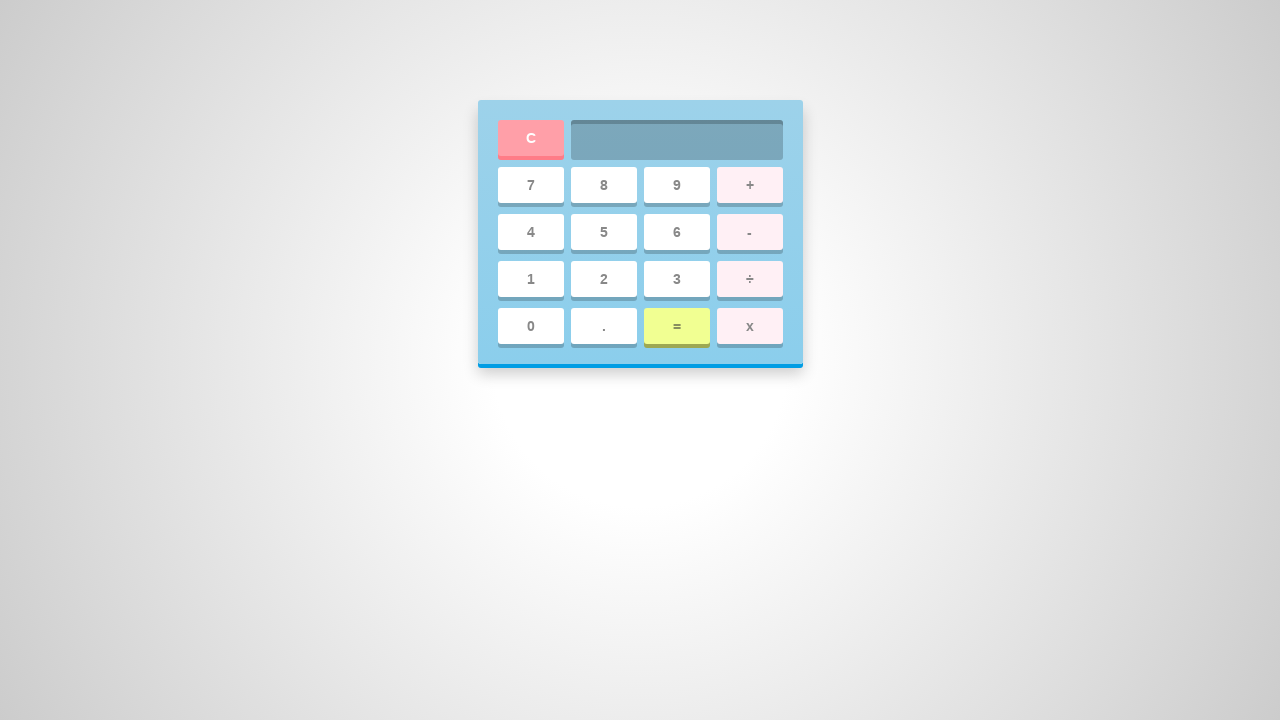

Verified button six is displayed
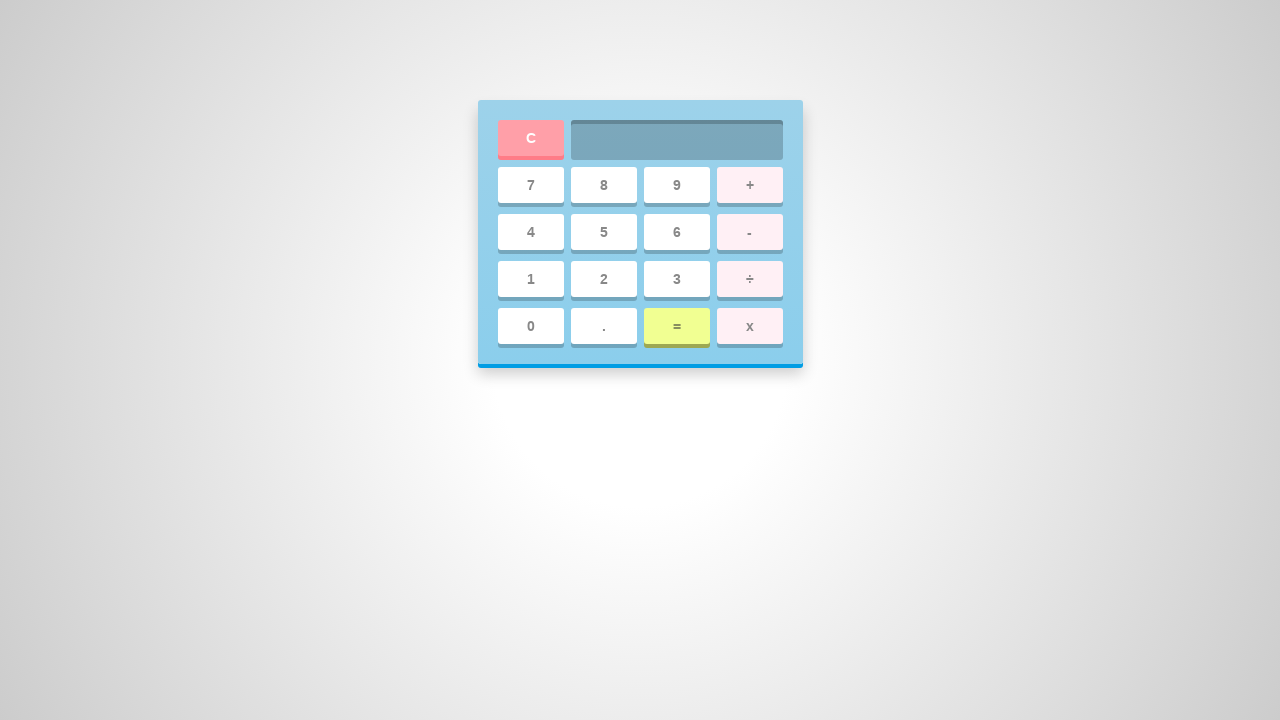

Clicked button 6 at (676, 232) on #six
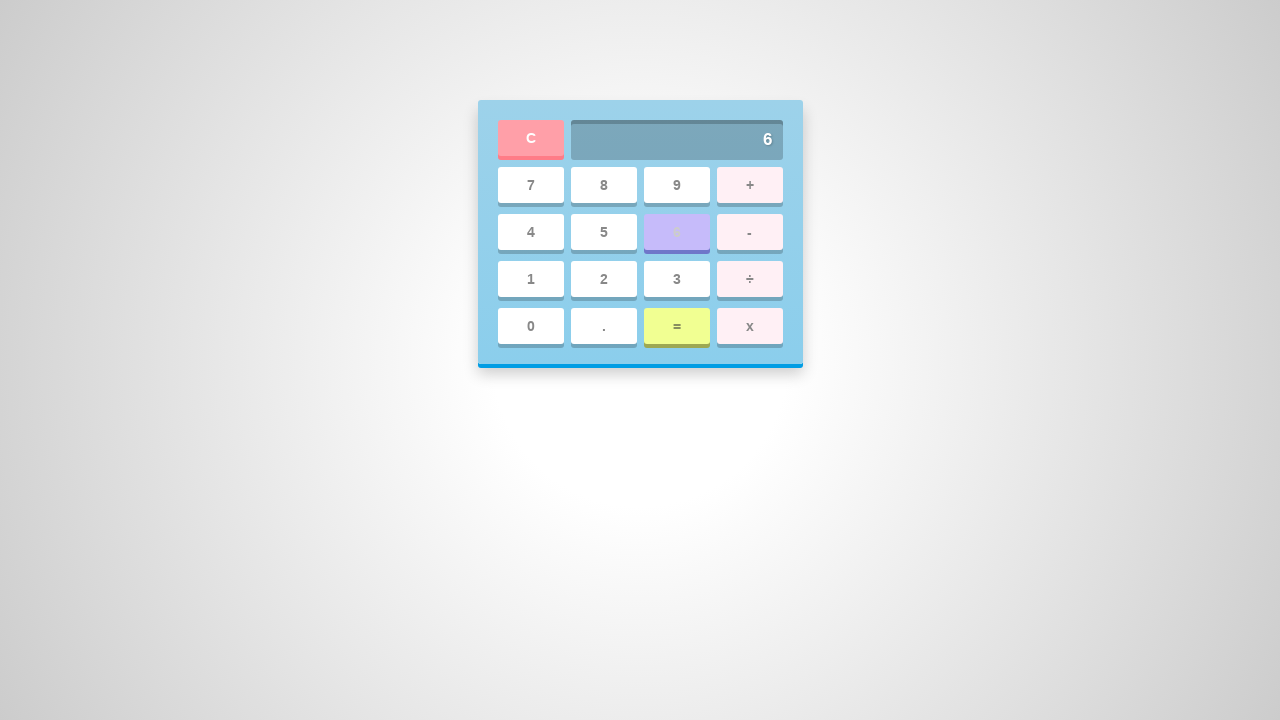

Clicked add button at (750, 185) on #add
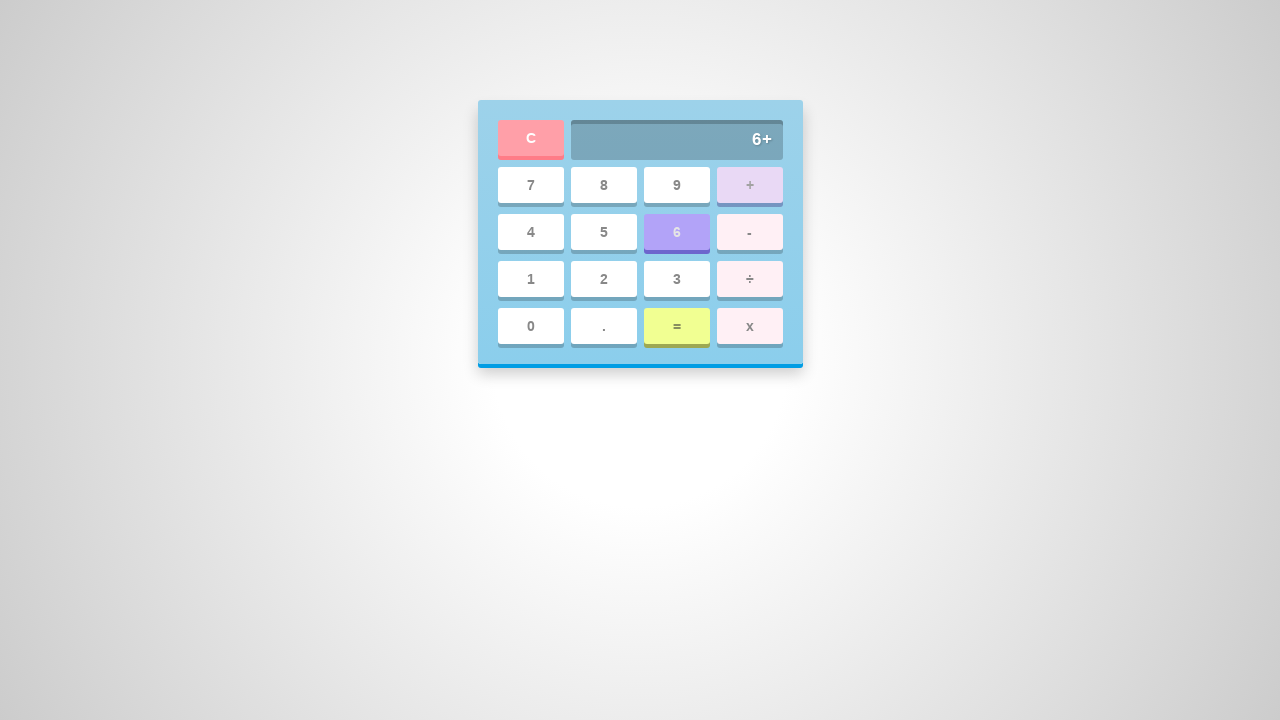

Clicked button 5 at (604, 232) on #five
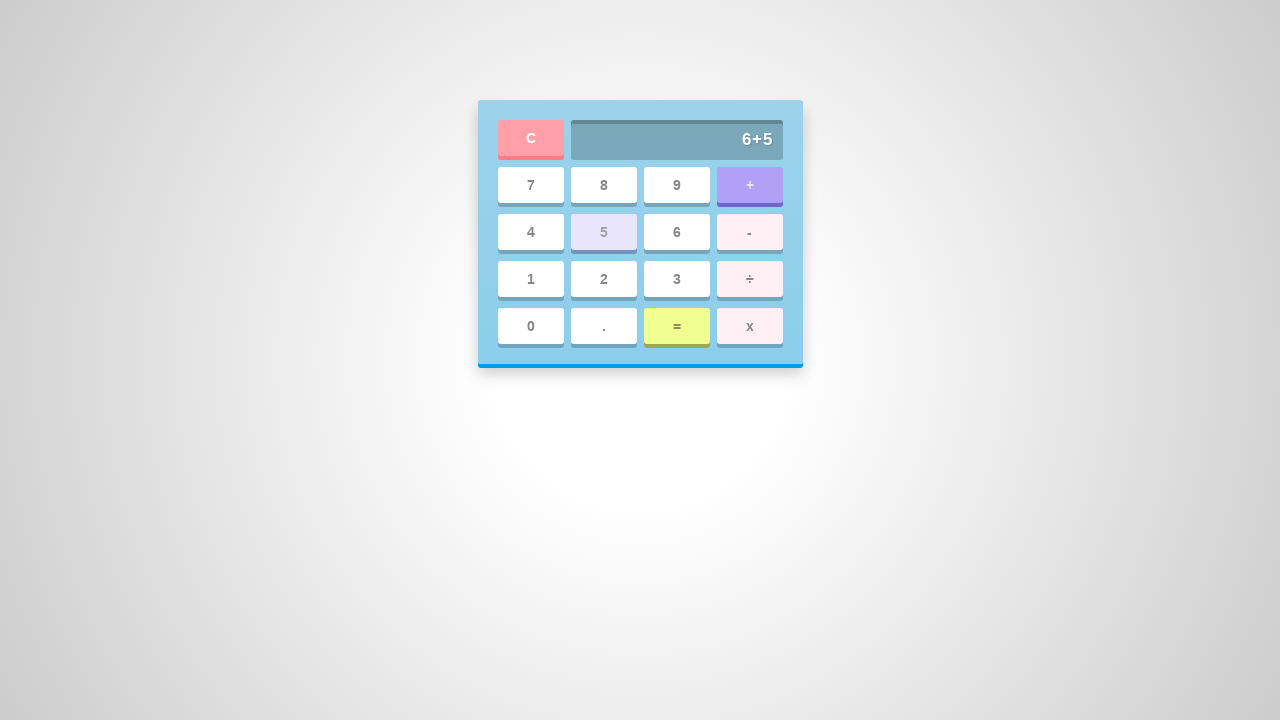

Clicked equals button at (676, 326) on #equal
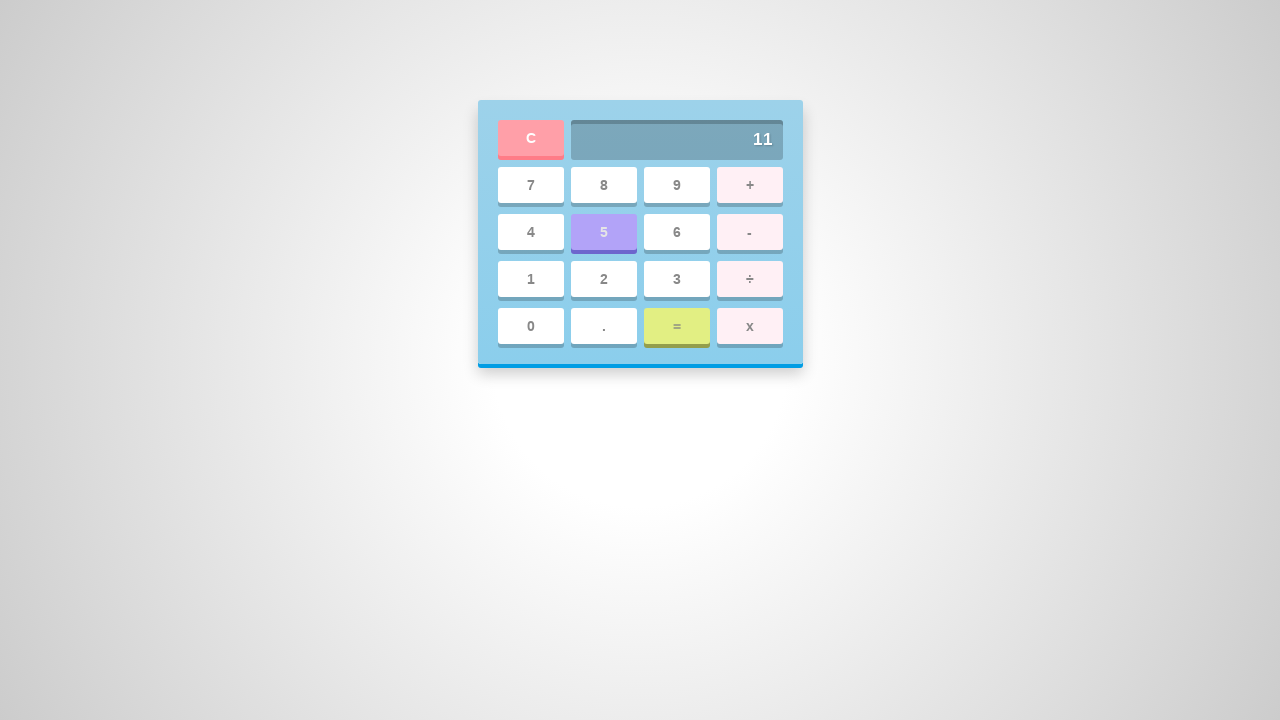

Retrieved calculator result: 11
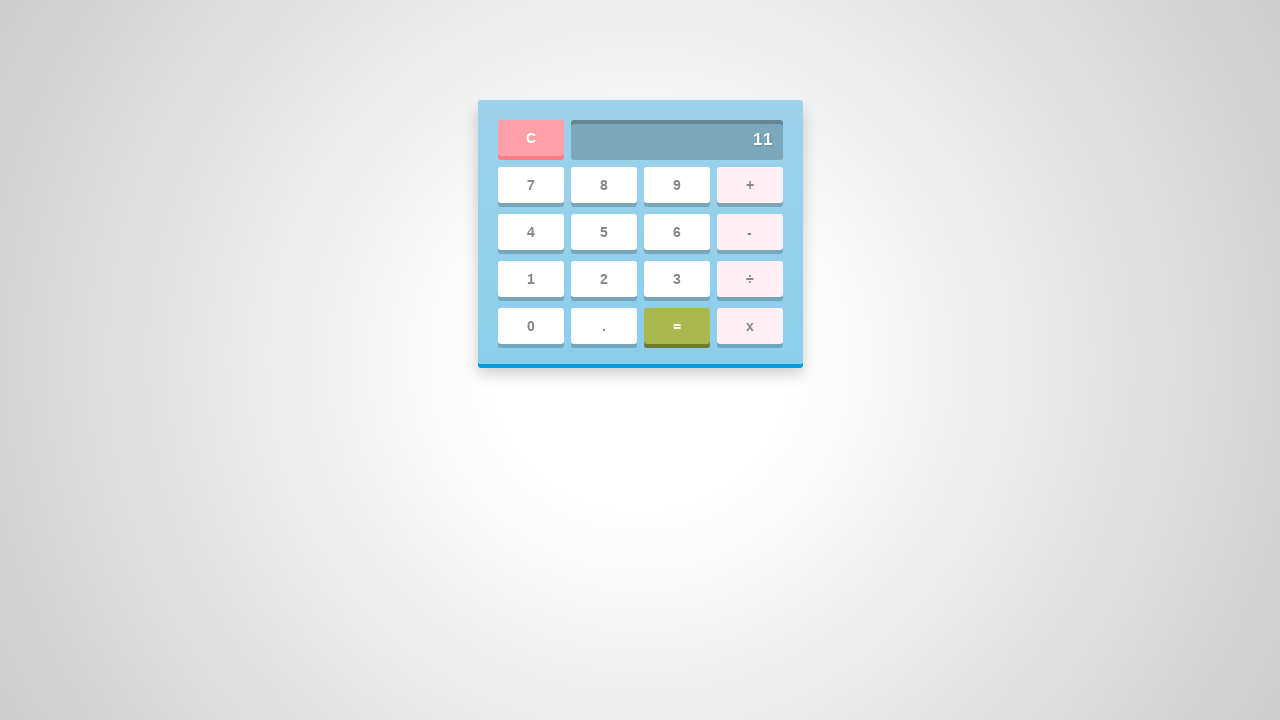

Verified calculator result is 11
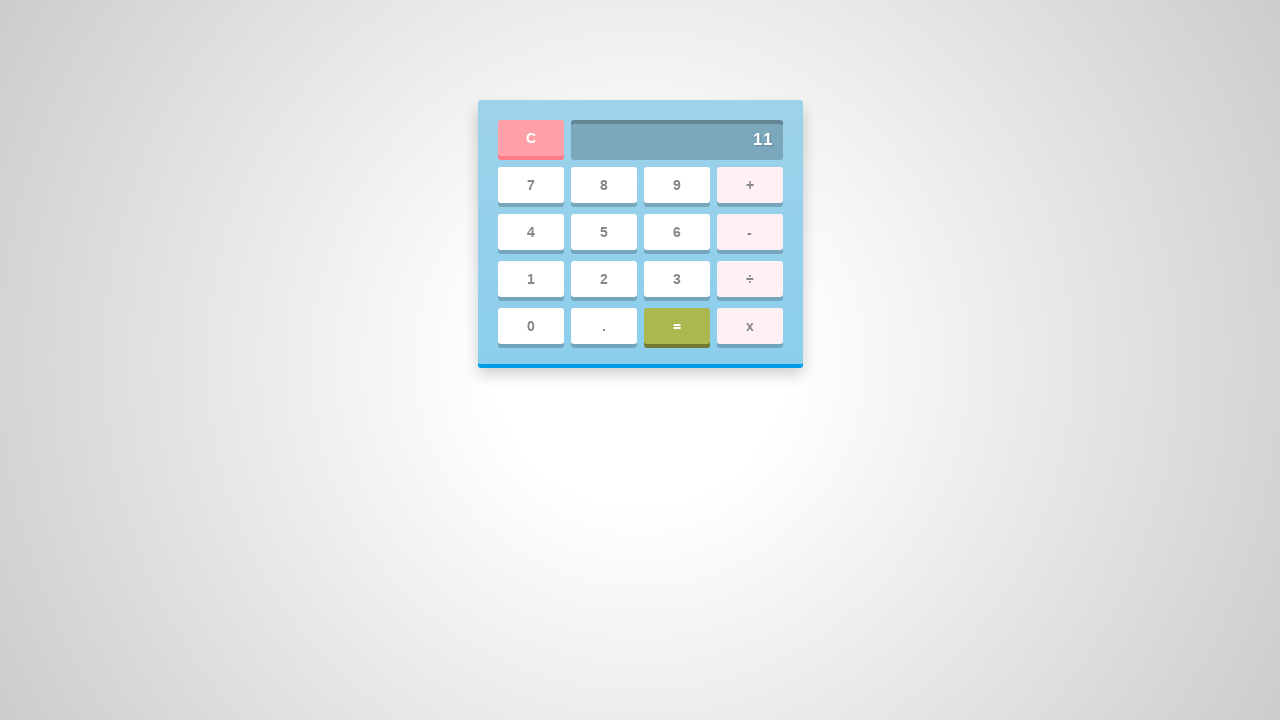

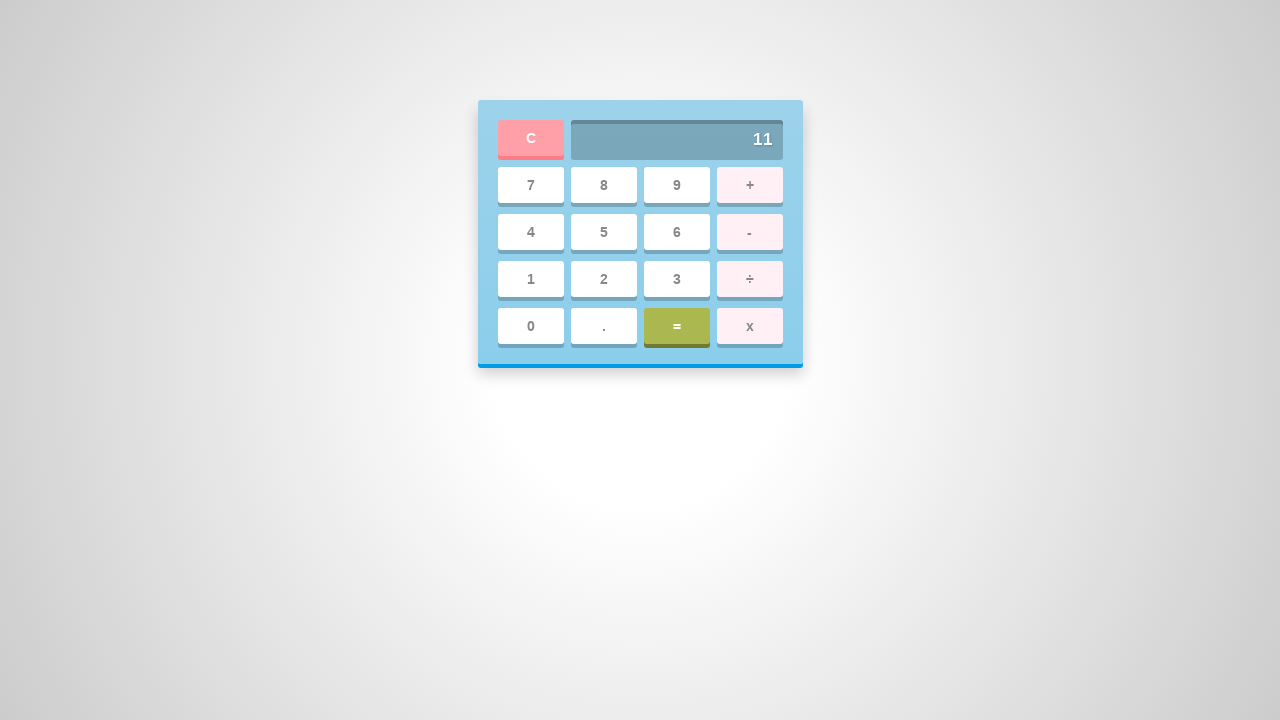